Tests the product search functionality on the GreenKart e-commerce practice site by entering a search term and verifying that matching products are displayed.

Starting URL: https://rahulshettyacademy.com/seleniumPractise/#/

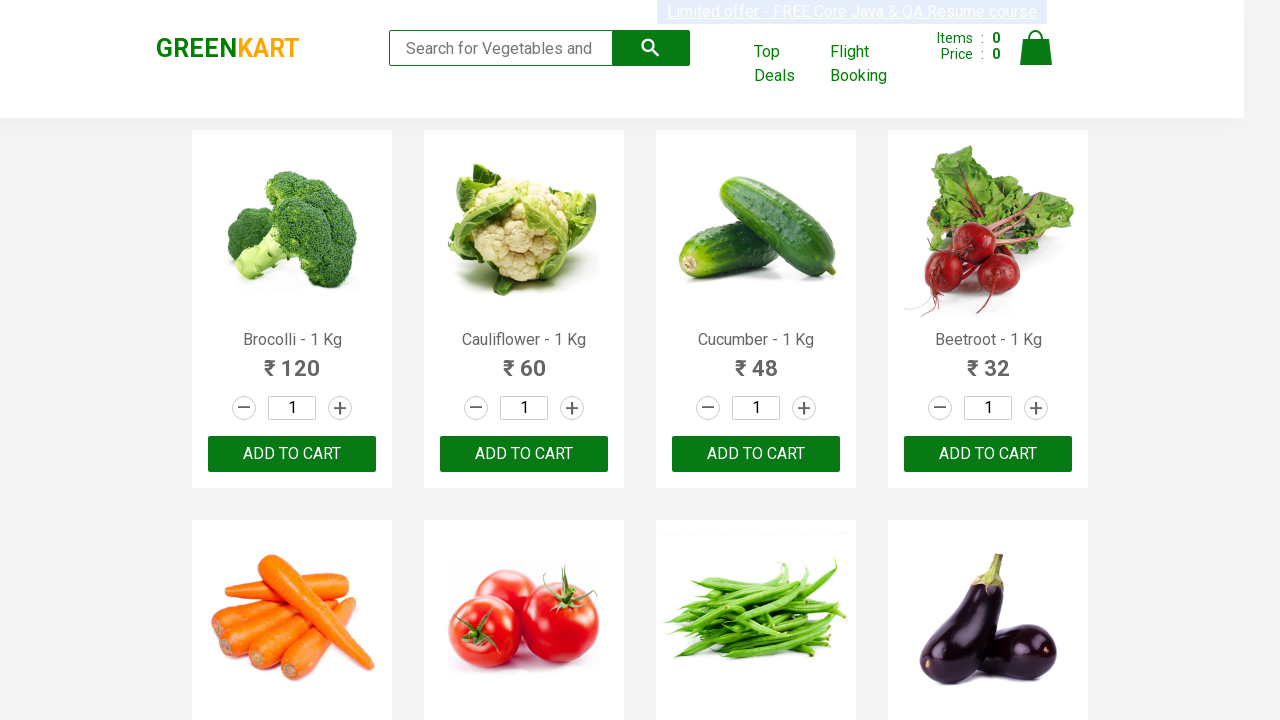

Entered search term 'tom' in the search field on input[type='search']
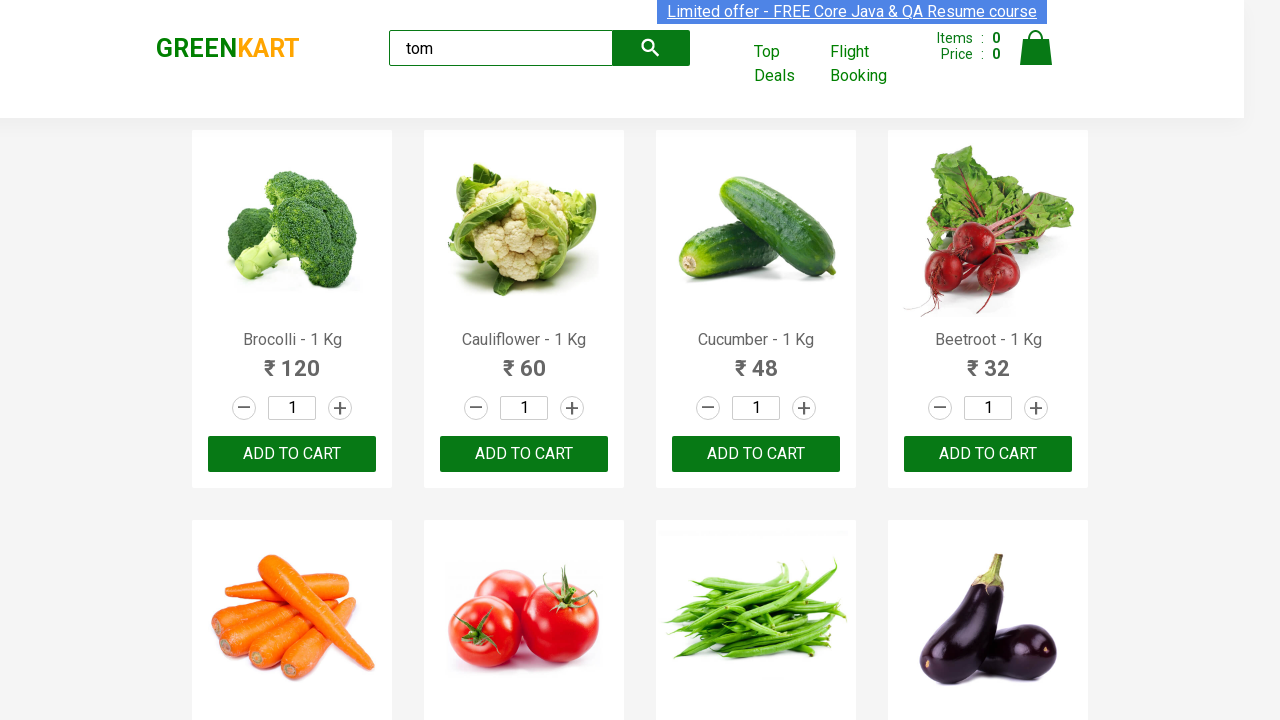

Search results loaded and product names appeared
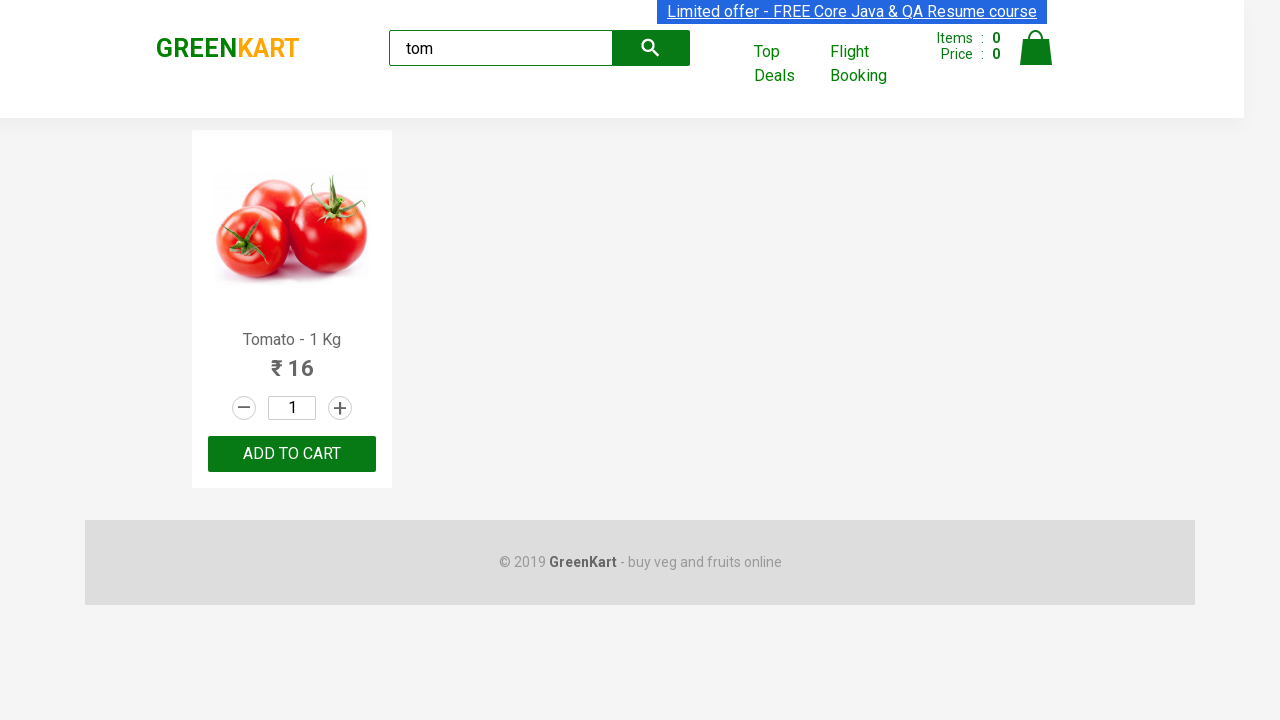

Located the first product element
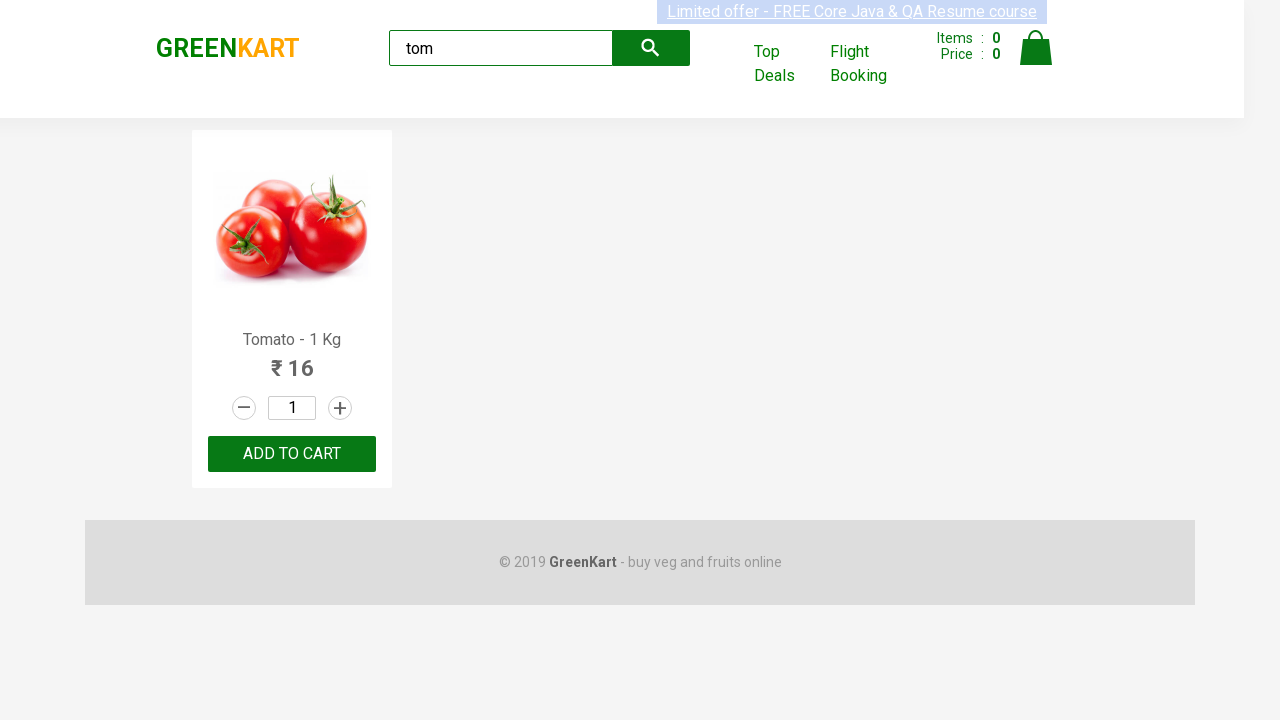

Extracted product name: Tomato - 1 Kg
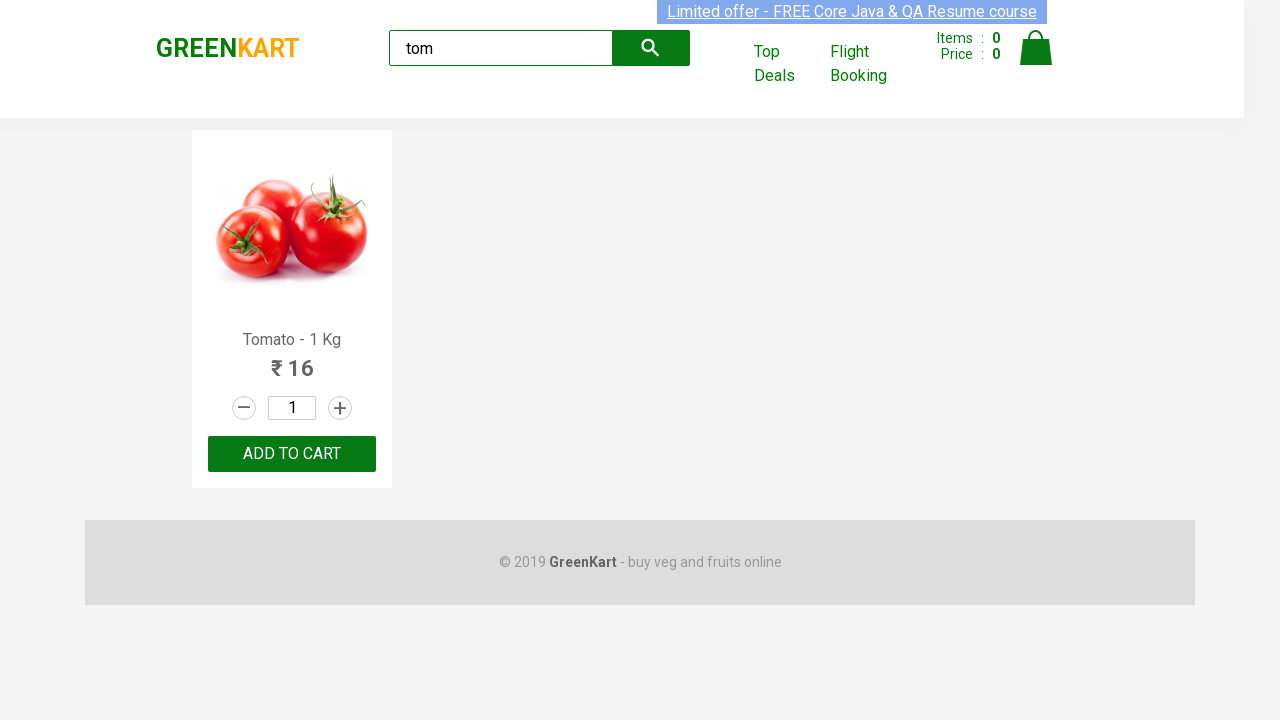

Printed product name: Tomato - 1 Kg
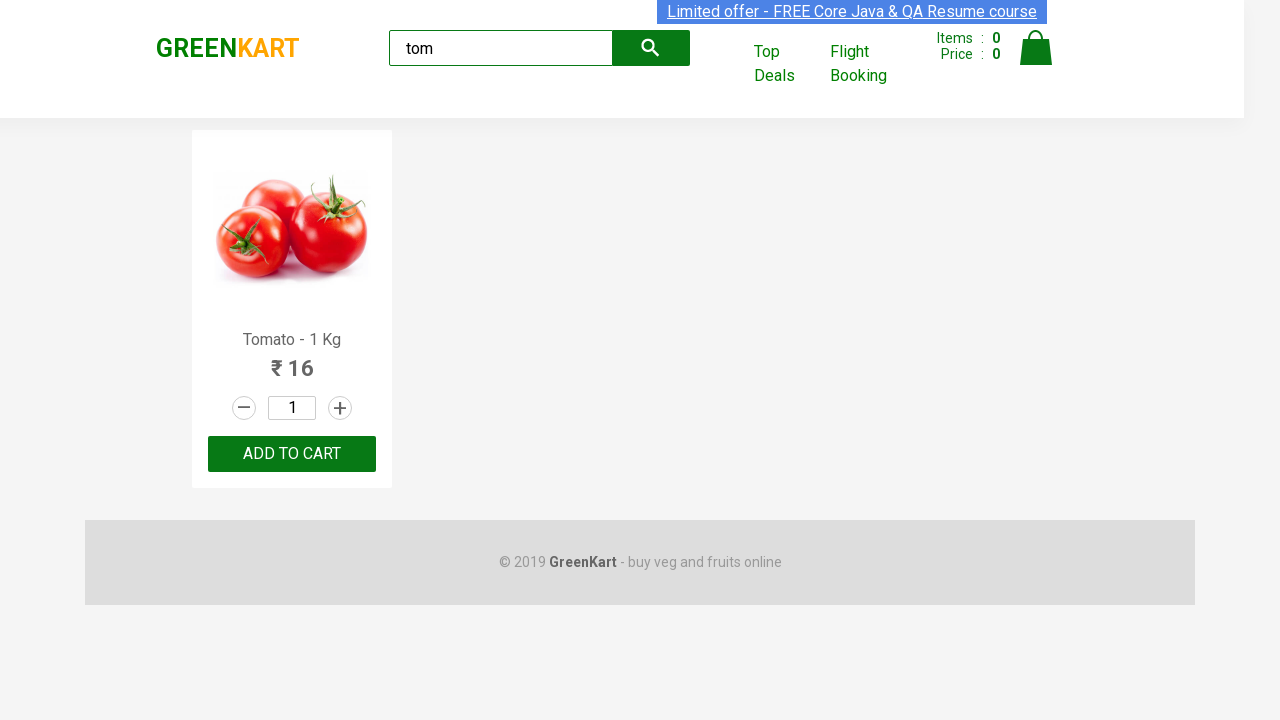

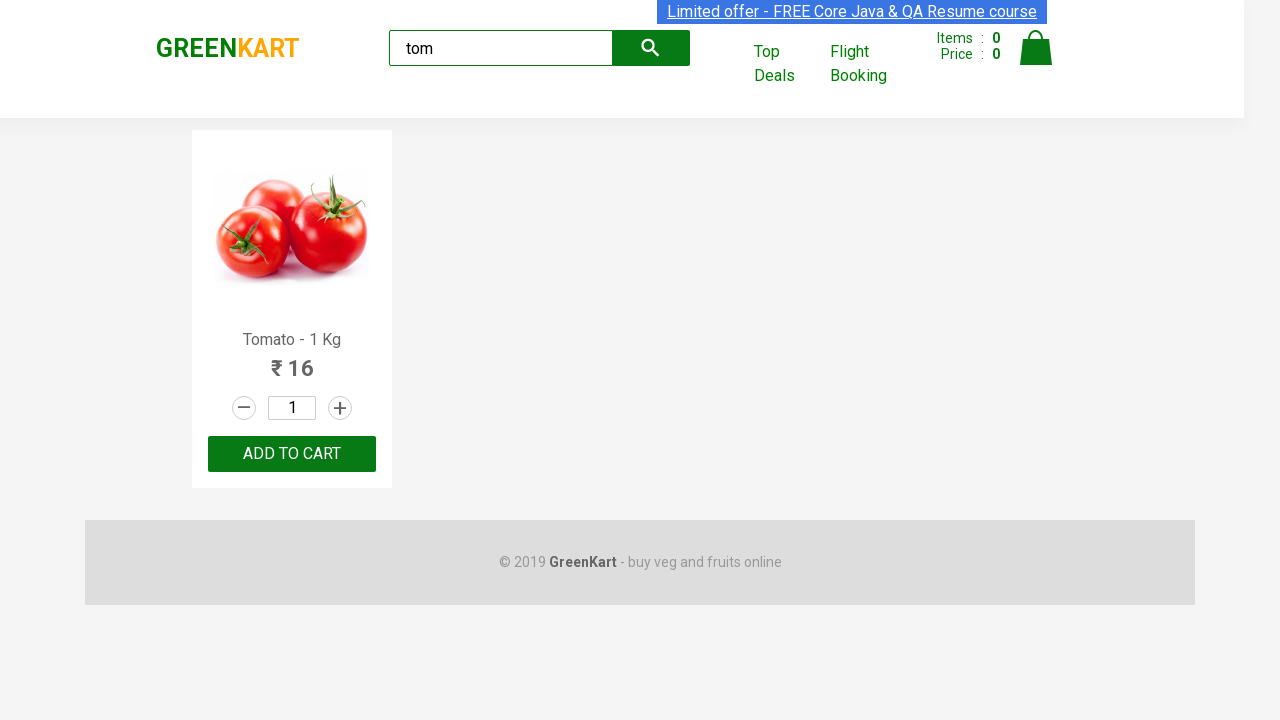